Fills the phone number field in a practice web form

Starting URL: https://www.digitalunite.com/practice-webform-learners

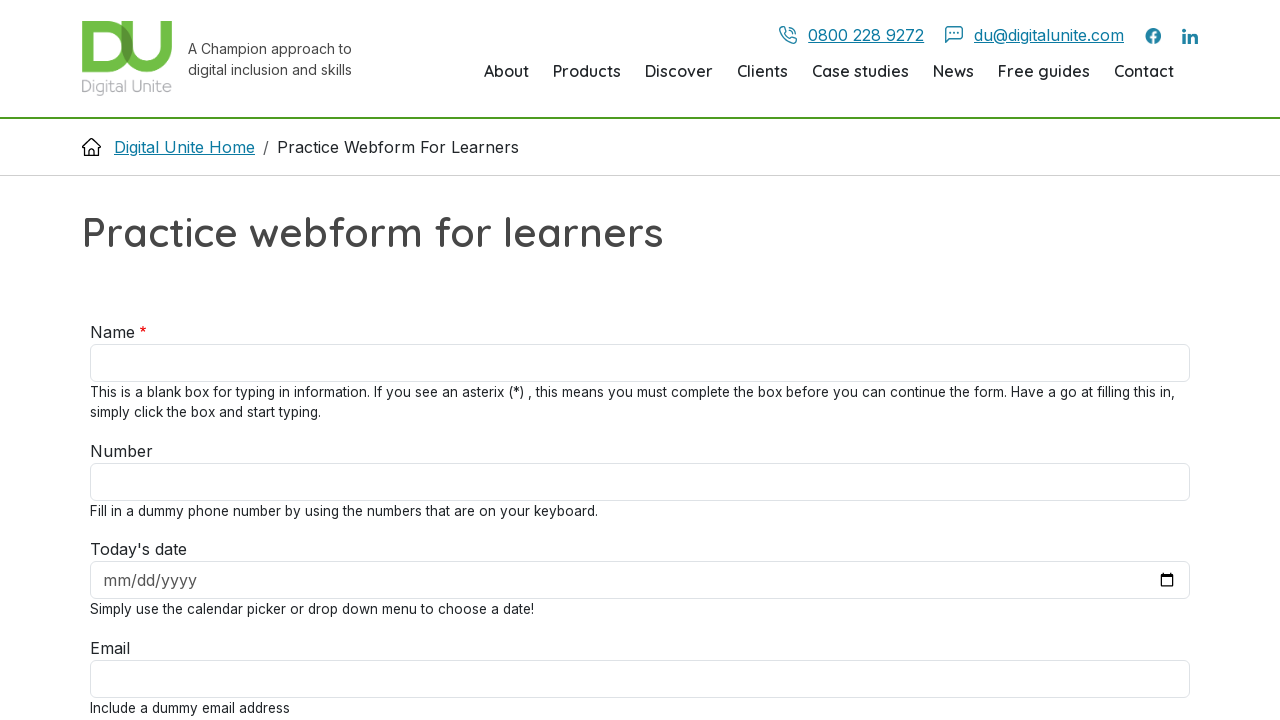

Navigated to practice webform page
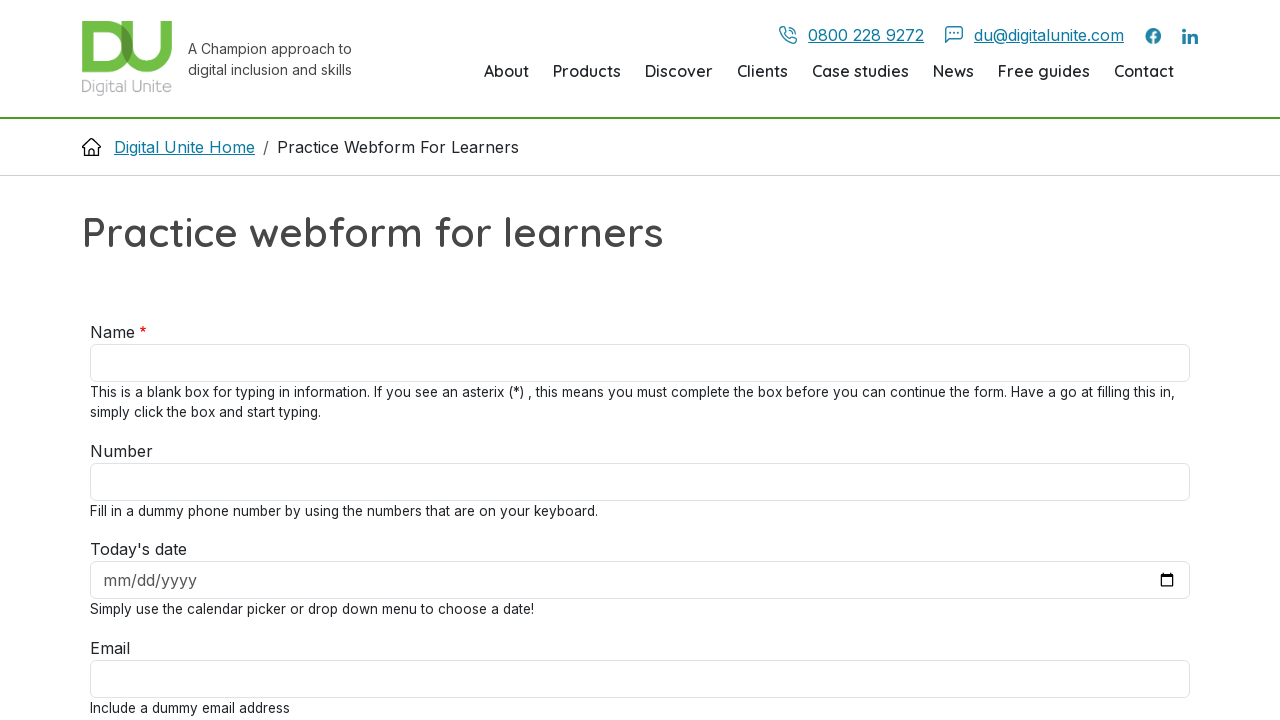

Filled phone number field with '07123456789' on #edit-number
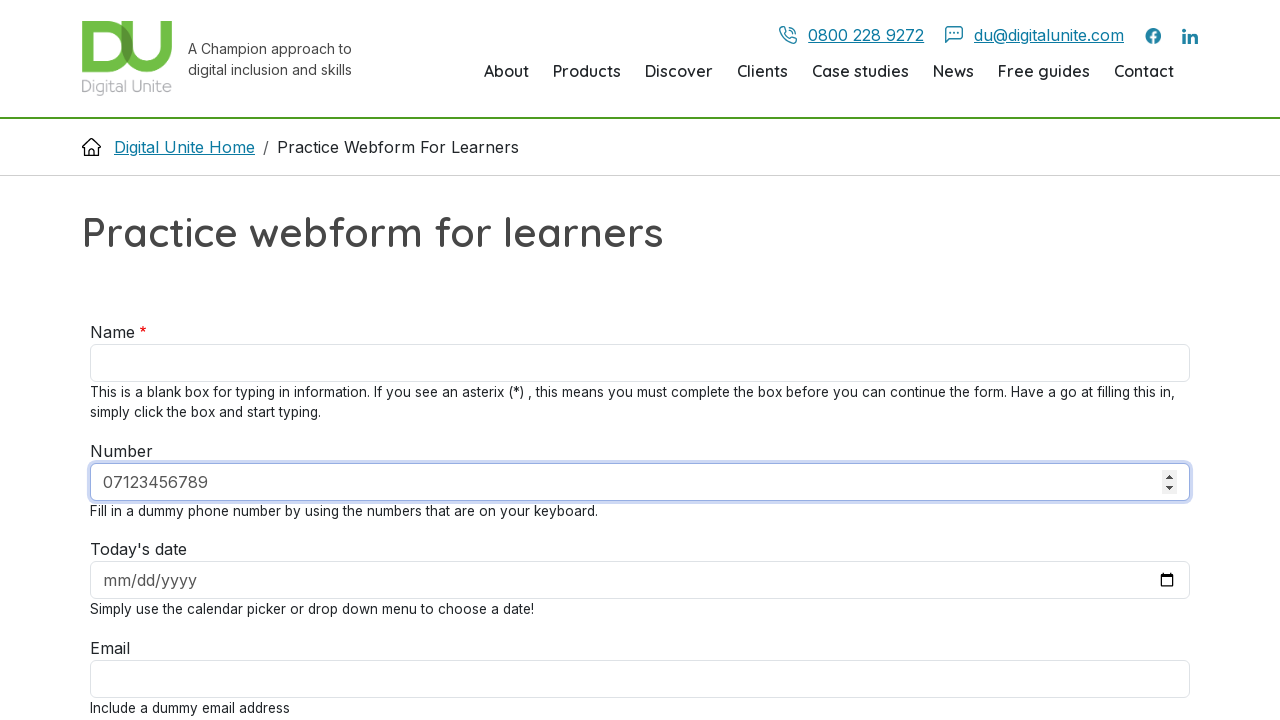

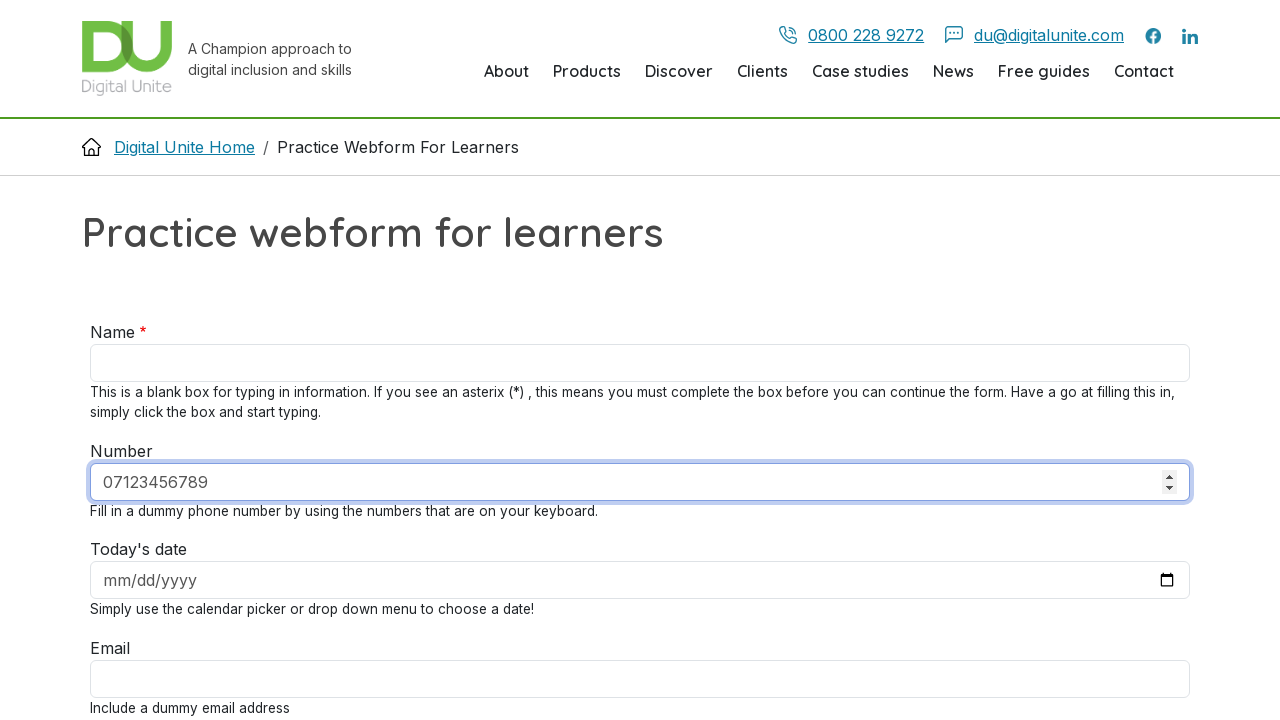